Tests different types of JavaScript alert dialogs by triggering them and handling accept/dismiss actions

Starting URL: http://demo.automationtesting.in/Alerts.html

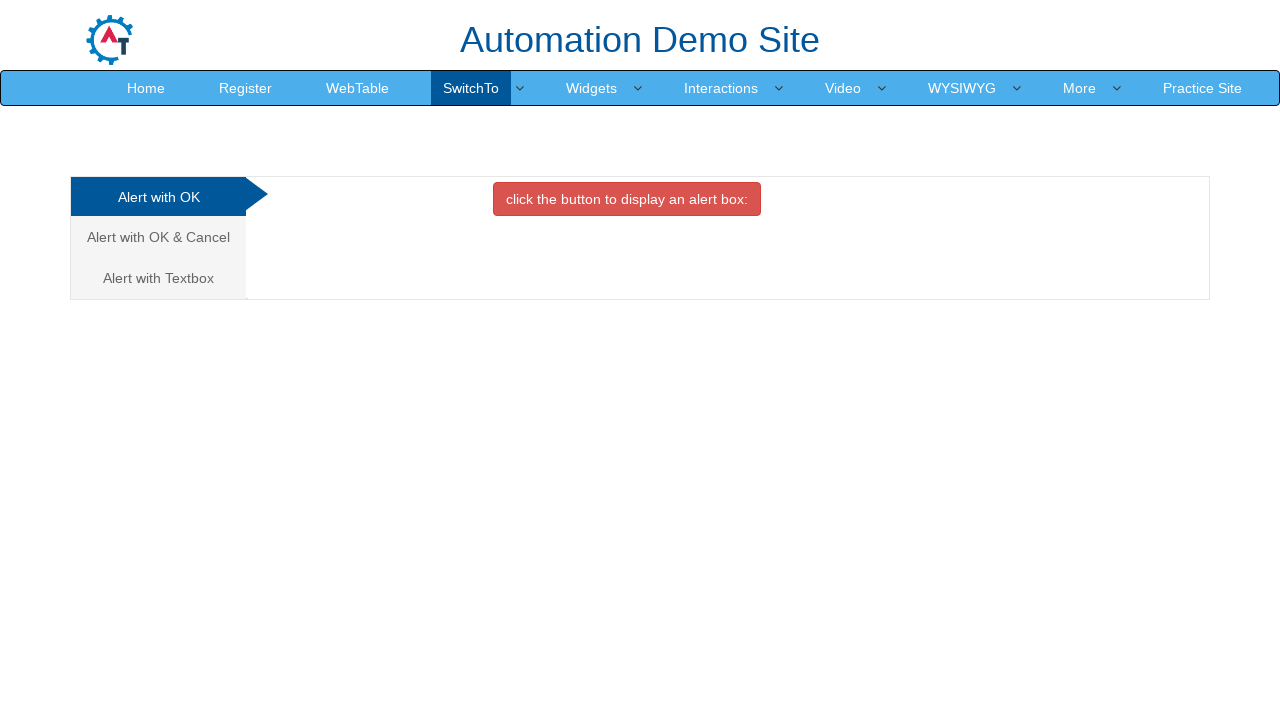

Clicked button to trigger simple alert with OK button at (627, 199) on //*[@id="OKTab"]/button
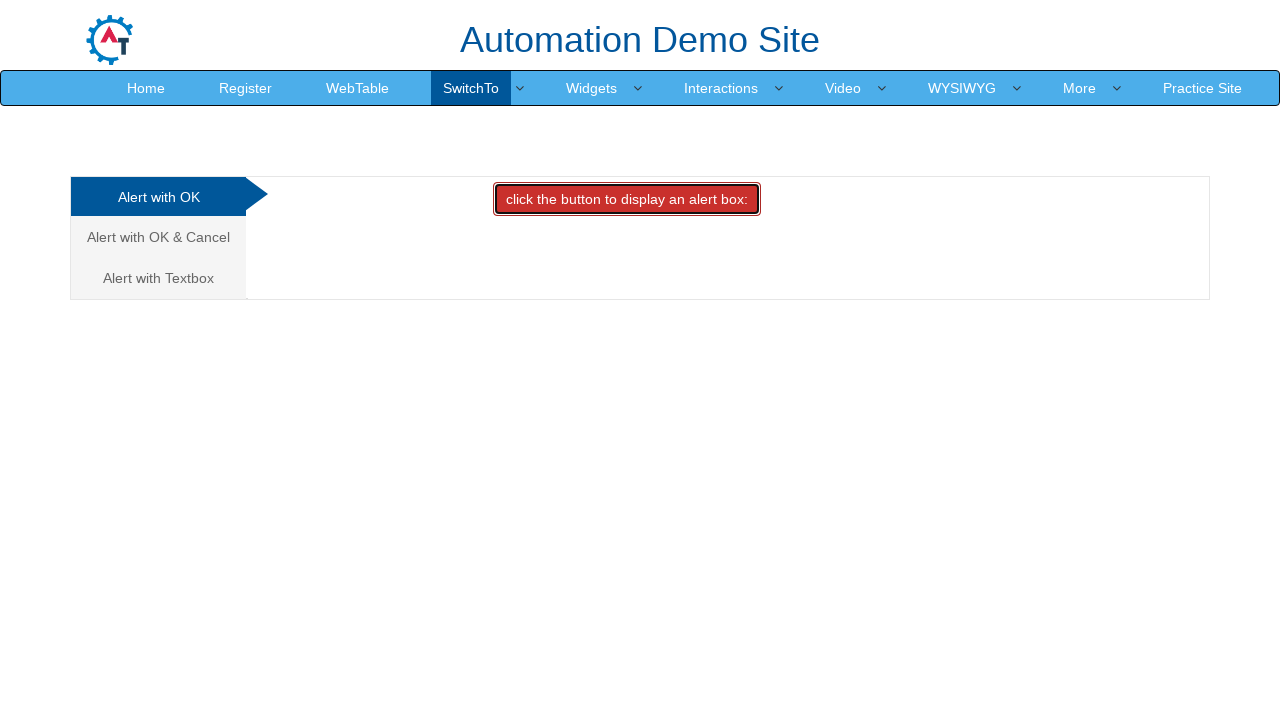

Set up dialog handler to accept alerts
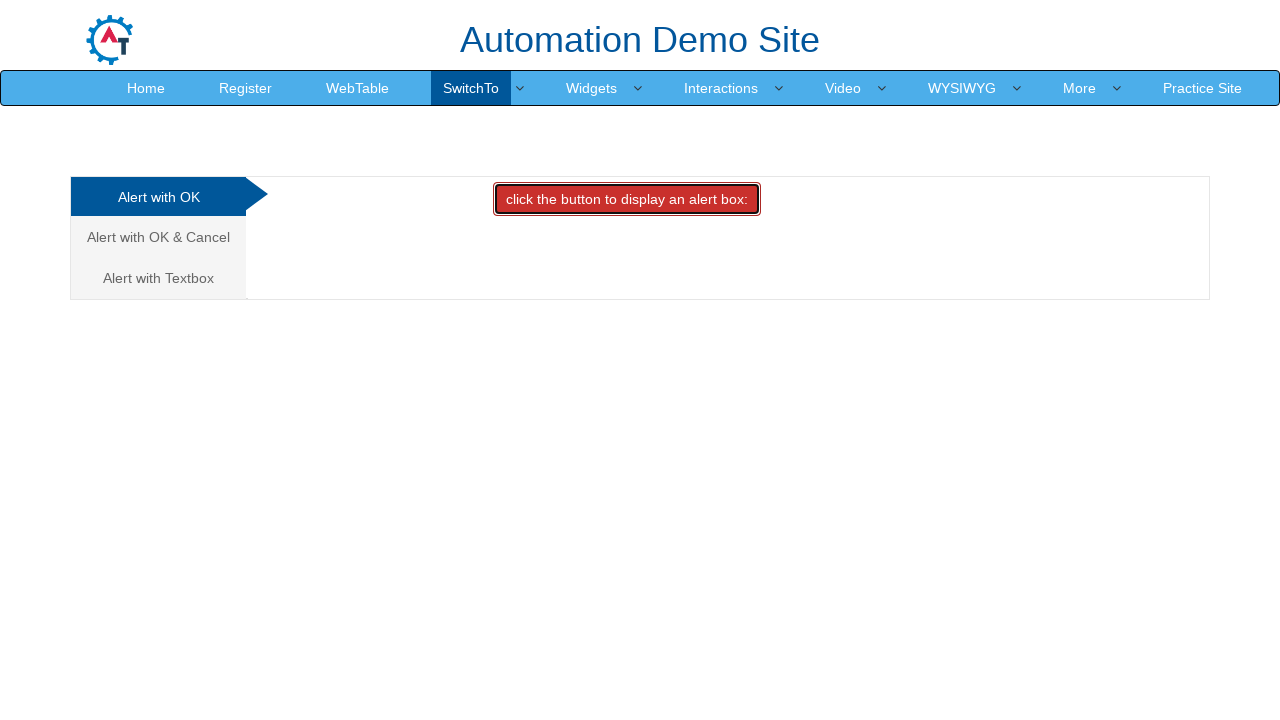

Navigated to confirm alert tab at (158, 237) on xpath=/html/body/div[1]/div/div/div/div[1]/ul/li[2]/a
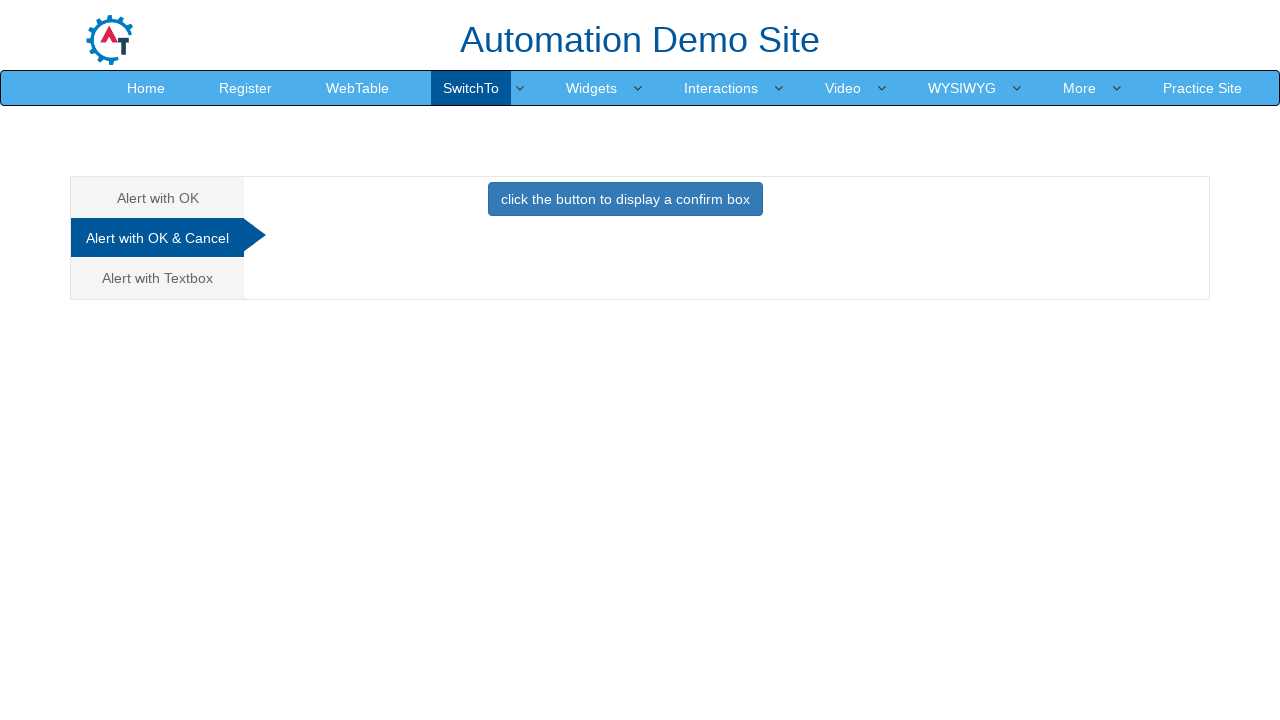

Clicked button to trigger confirm alert at (625, 199) on //*[@id="CancelTab"]/button
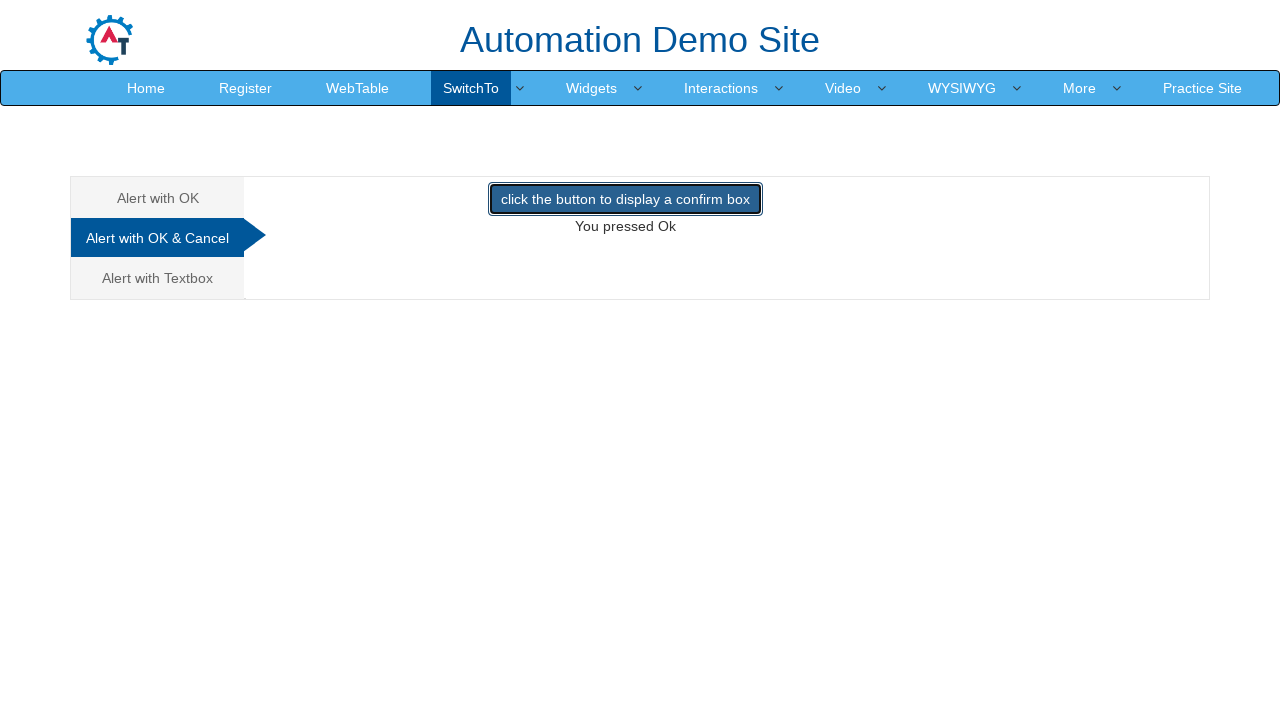

Navigated to prompt alert tab at (158, 278) on xpath=/html/body/div[1]/div/div/div/div[1]/ul/li[3]/a
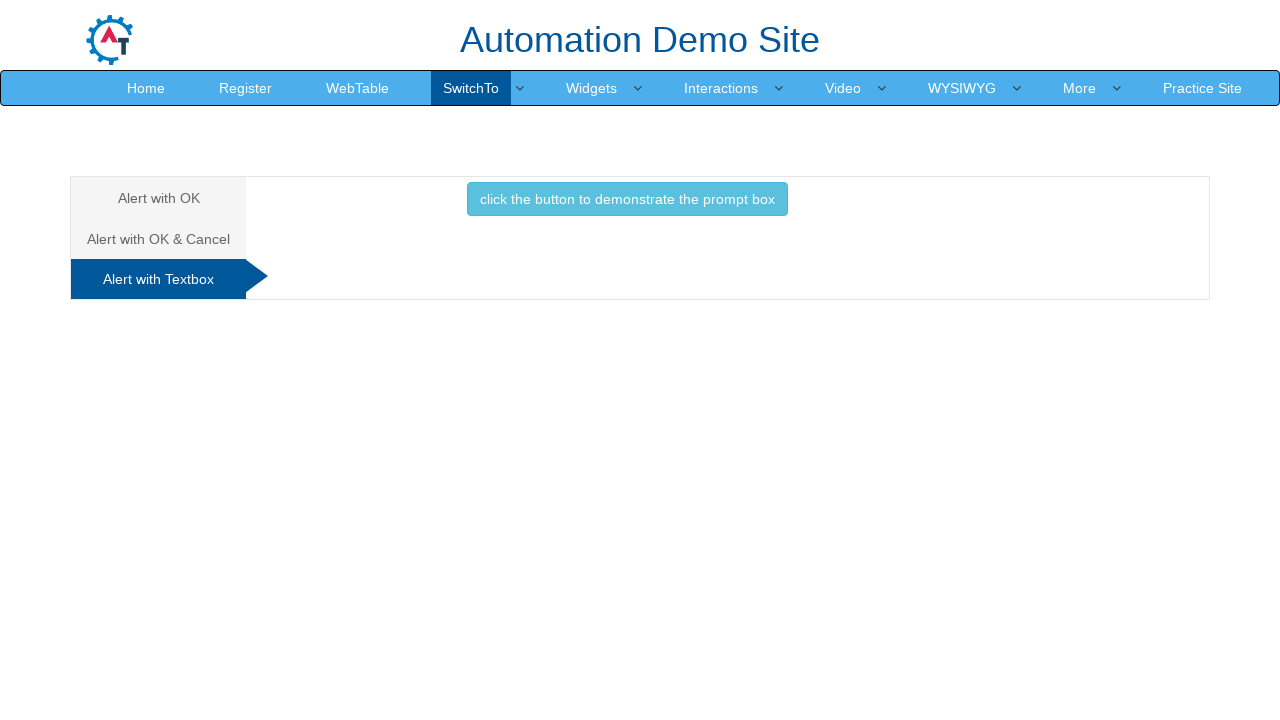

Clicked button to trigger prompt alert at (627, 199) on //*[@id="Textbox"]/button
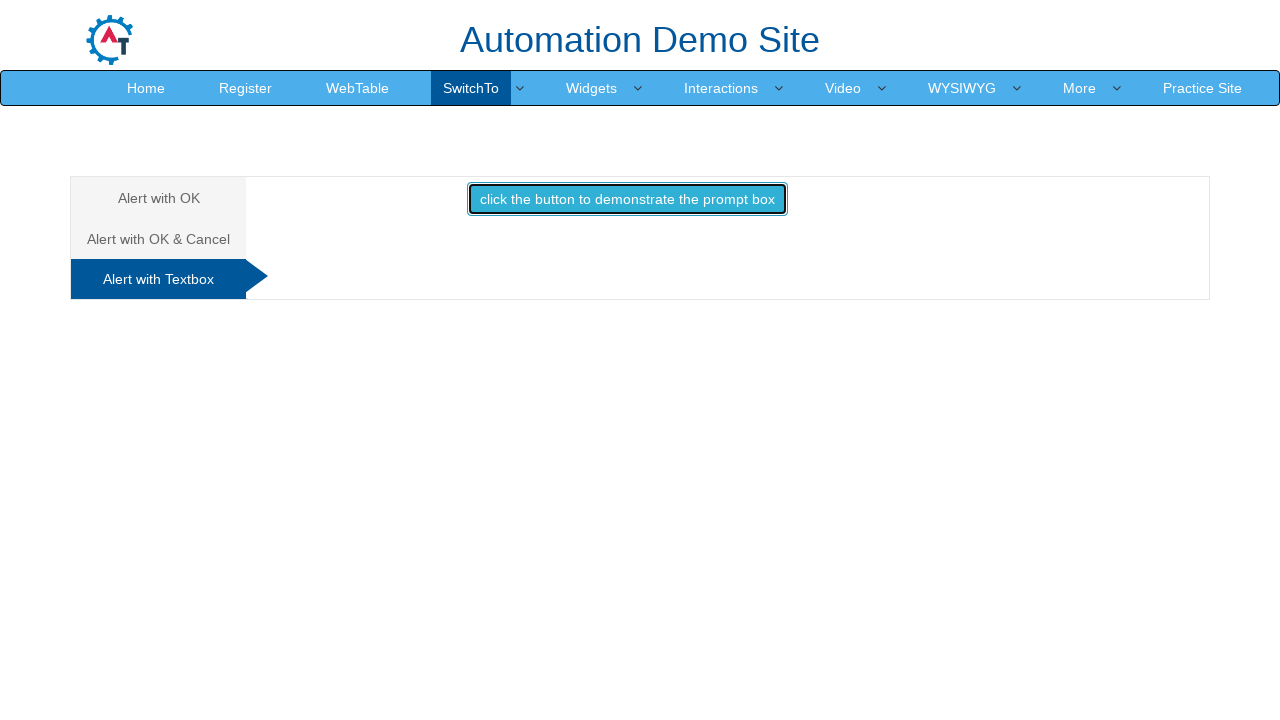

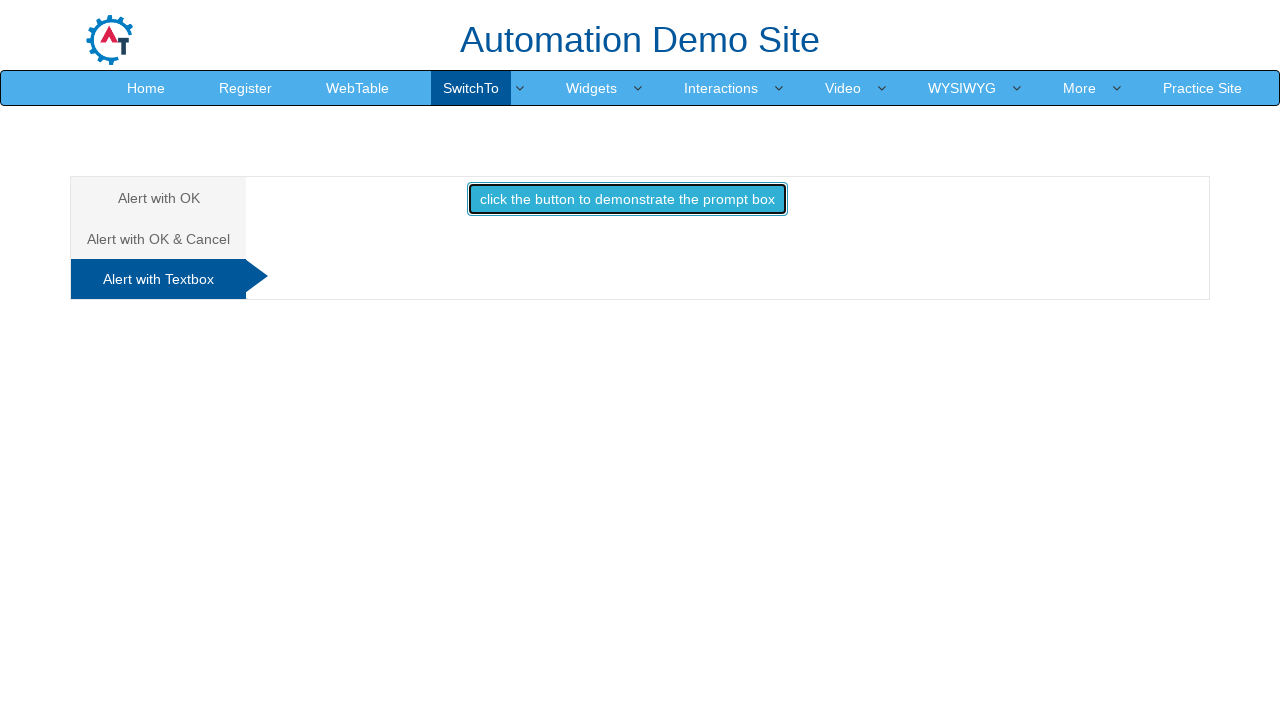